Tests window handling functionality on Leafground website by opening new windows, counting opened tabs, closing windows, and managing multiple browser windows

Starting URL: https://www.leafground.com/

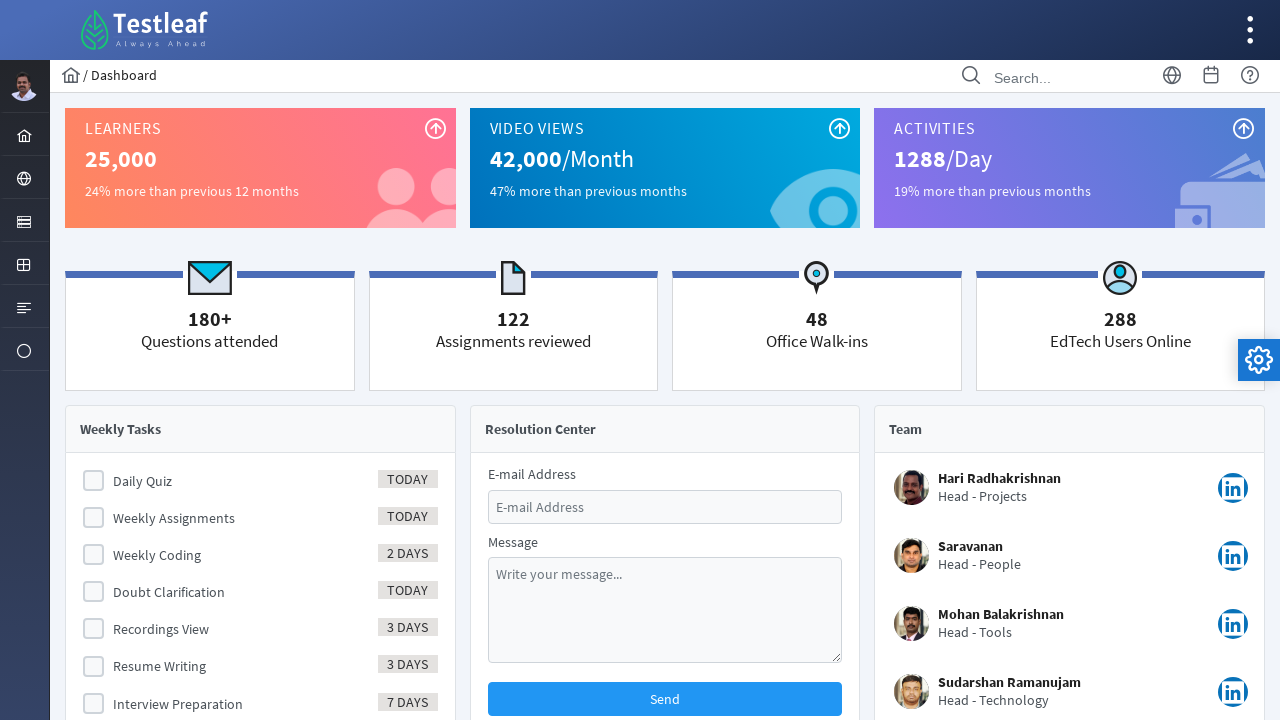

Clicked on Browser menu item (4th icon) at (24, 179) on (//i[contains(@class,'layout-menuitem-icon')])[4]
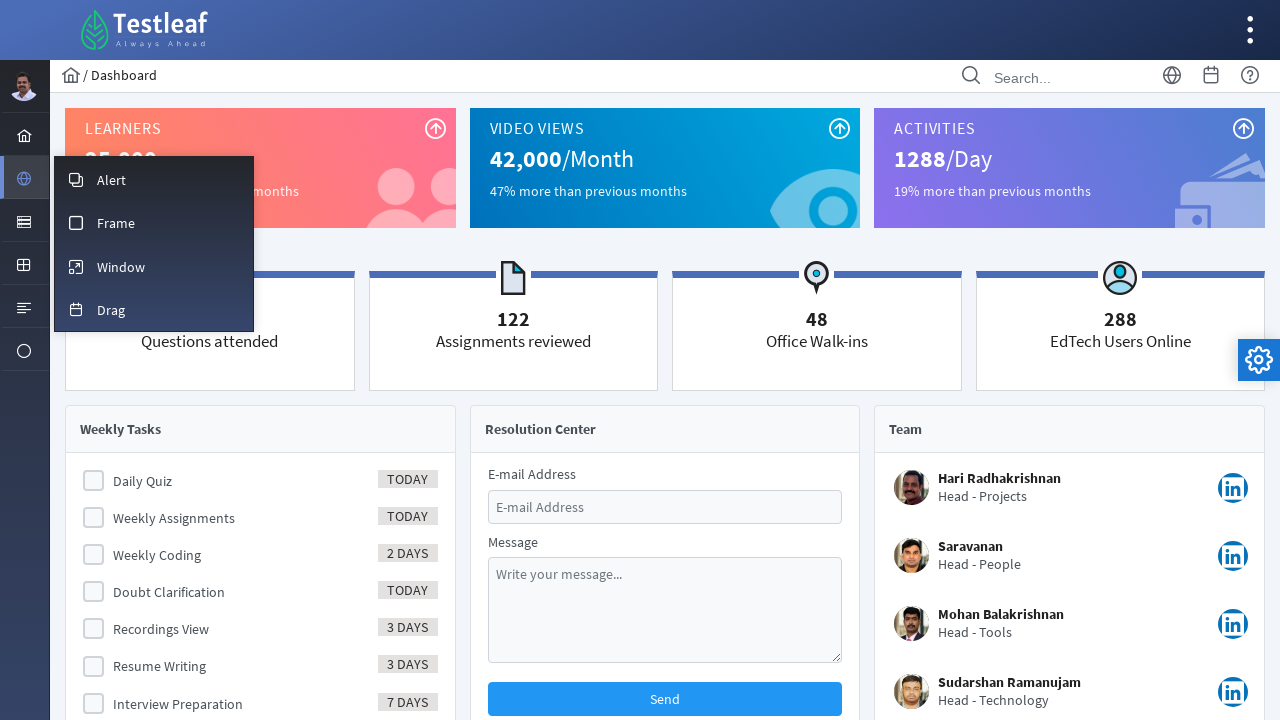

Clicked on Window submenu item (7th icon) at (76, 267) on (//i[contains(@class,'layout-menuitem-icon')])[7]
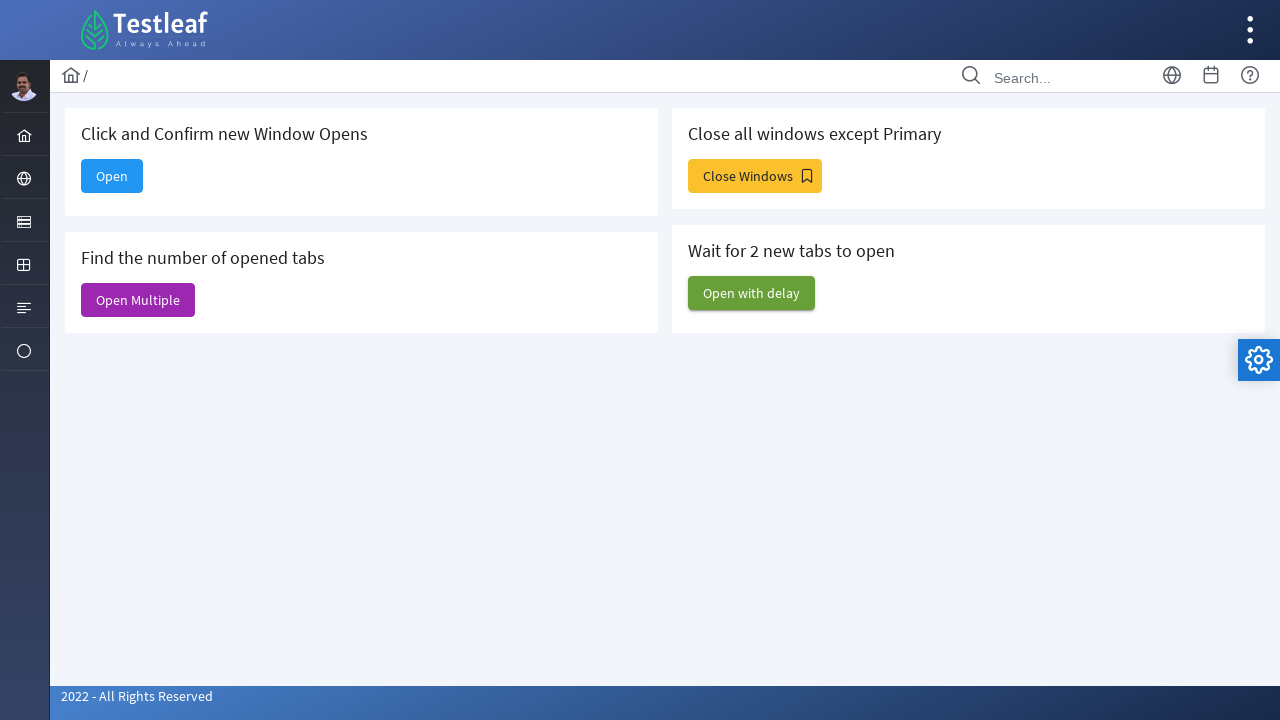

Clicked 'Open' button to open new window at (112, 176) on xpath=//span[text()='Open']//parent::button
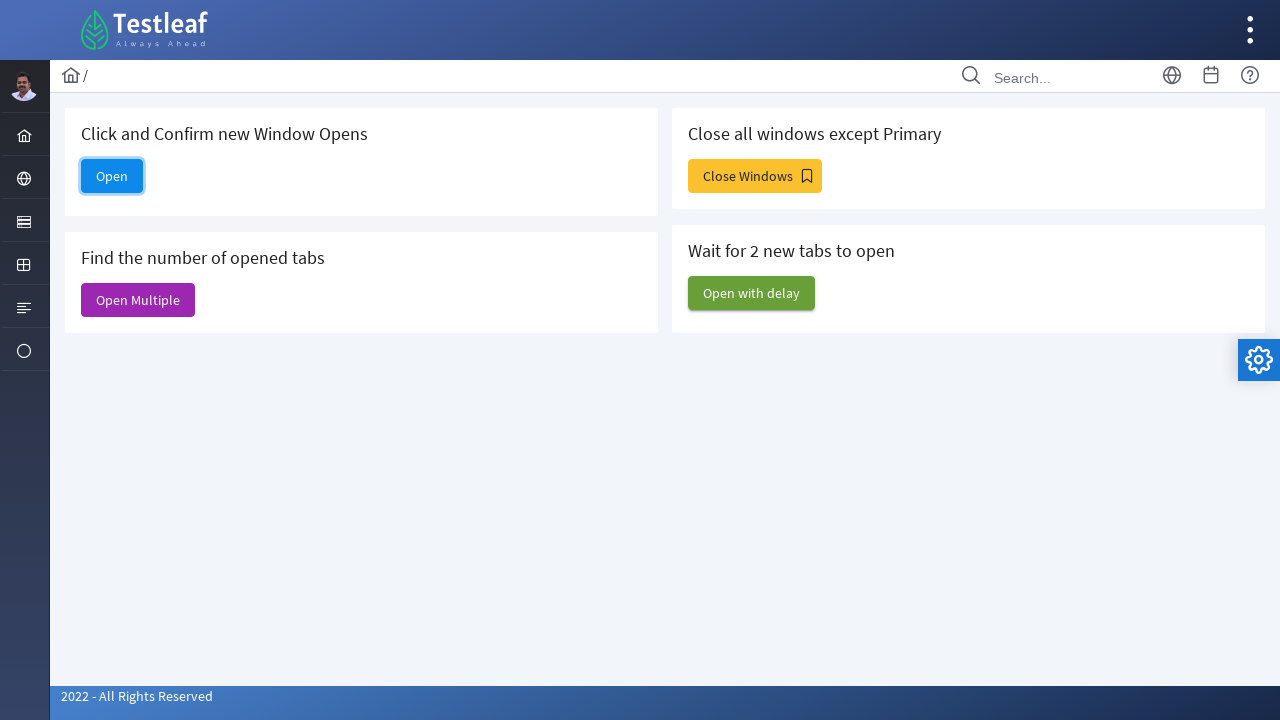

Verified new window opened with Dashboard title
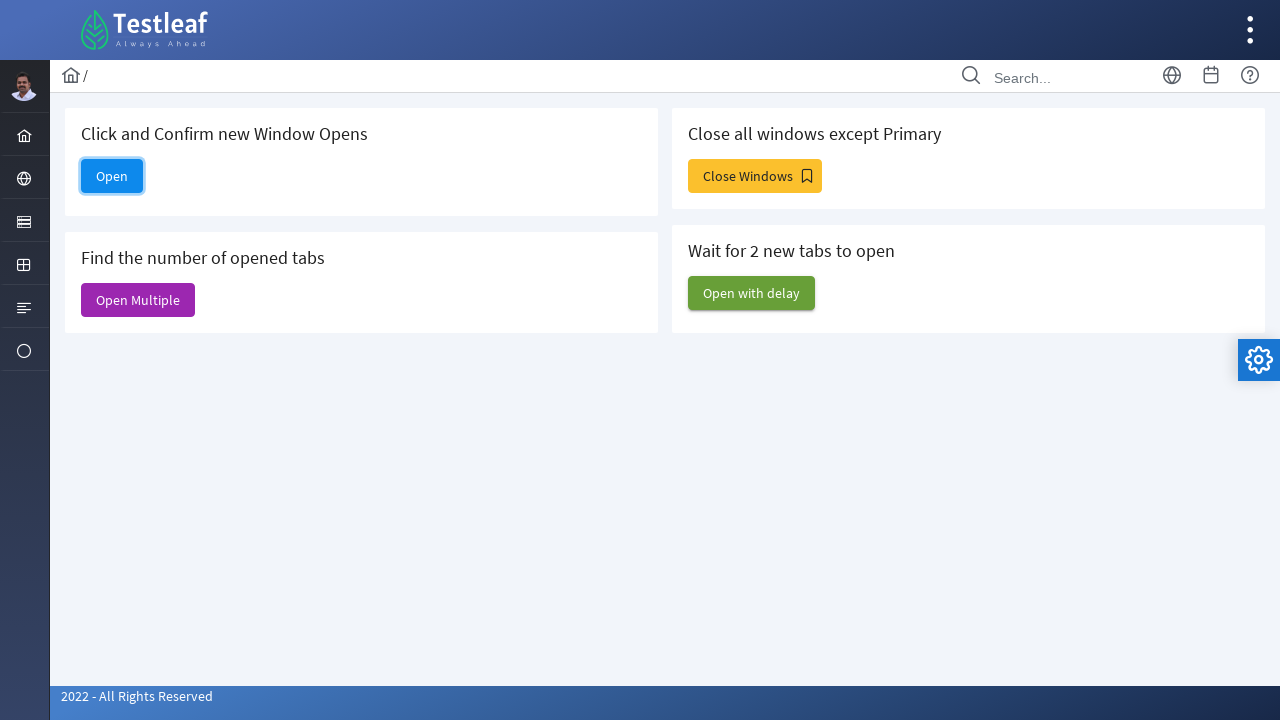

Closed the new window
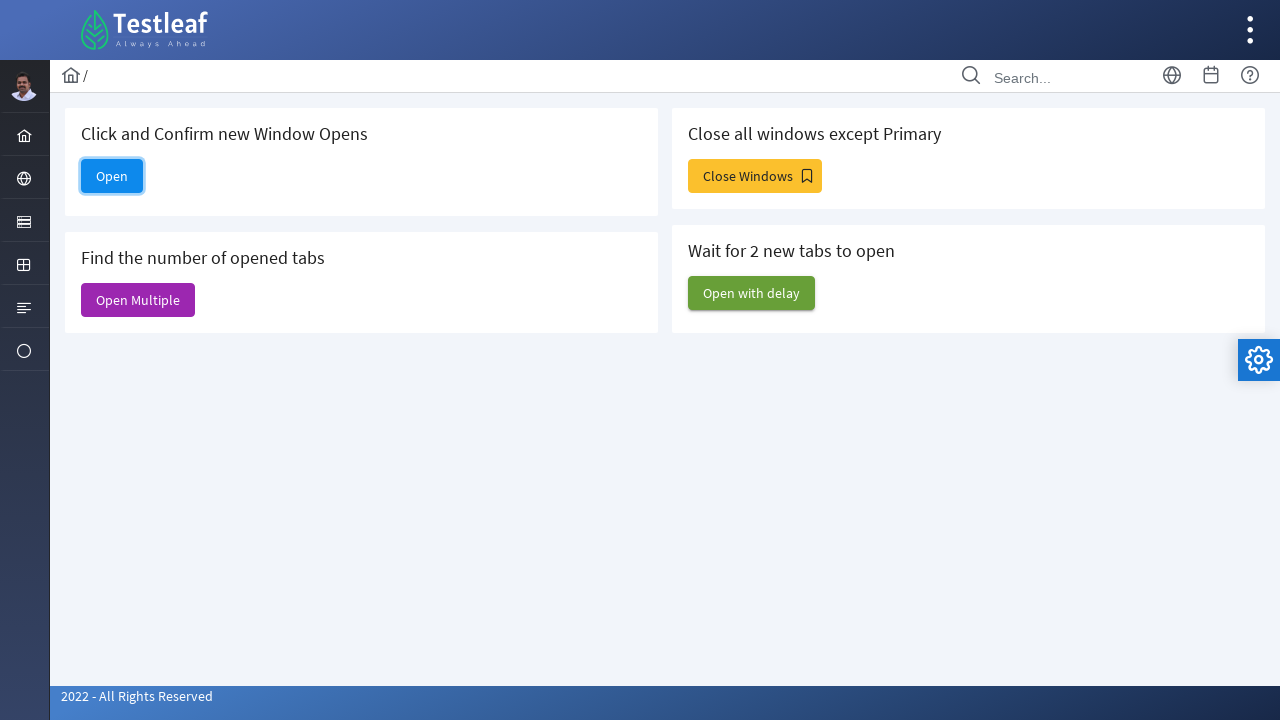

Clicked 'Open Multiple' button to open multiple windows at (138, 300) on xpath=//span[text()='Open Multiple']//parent::button
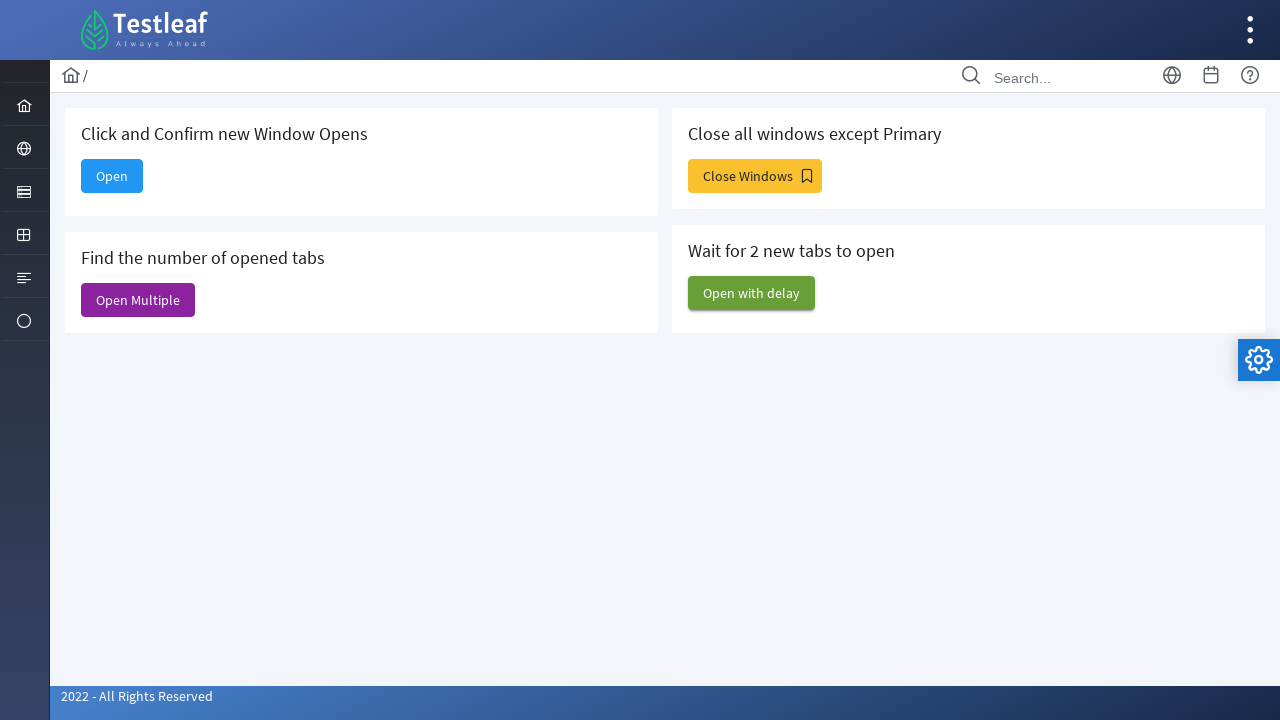

Counted 3 total tabs/windows opened
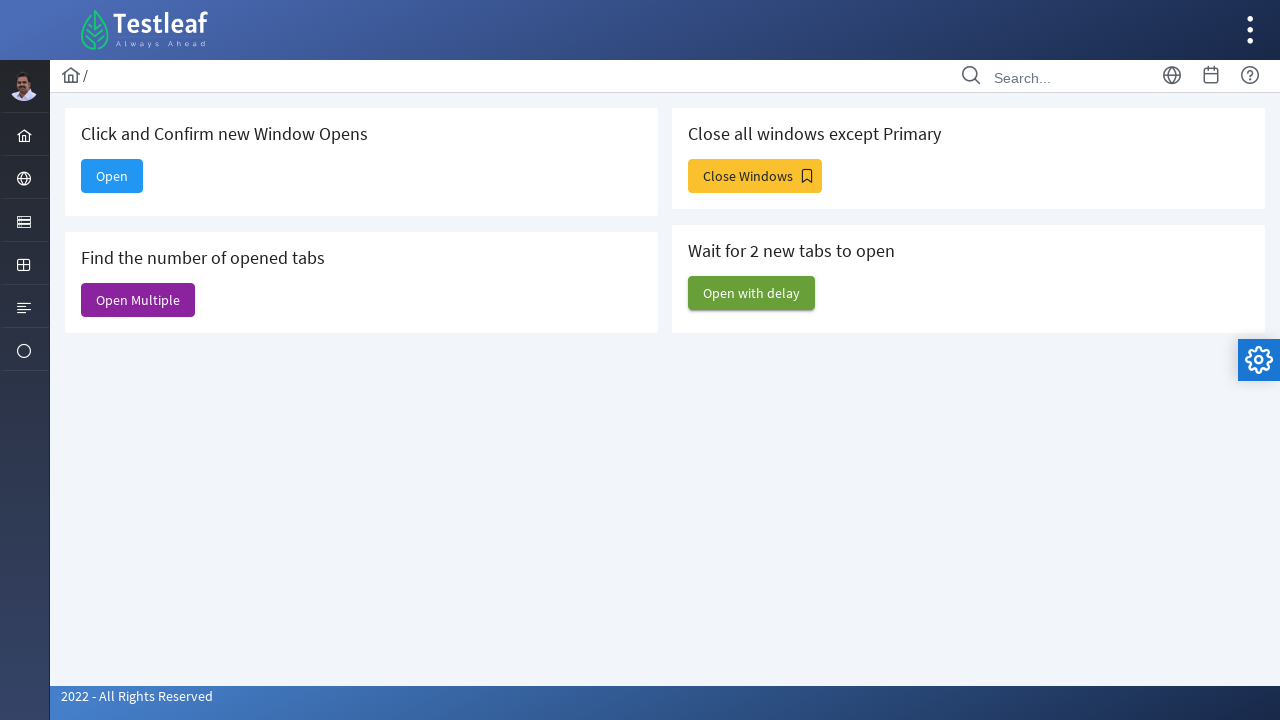

Closed first new tab from multiple windows
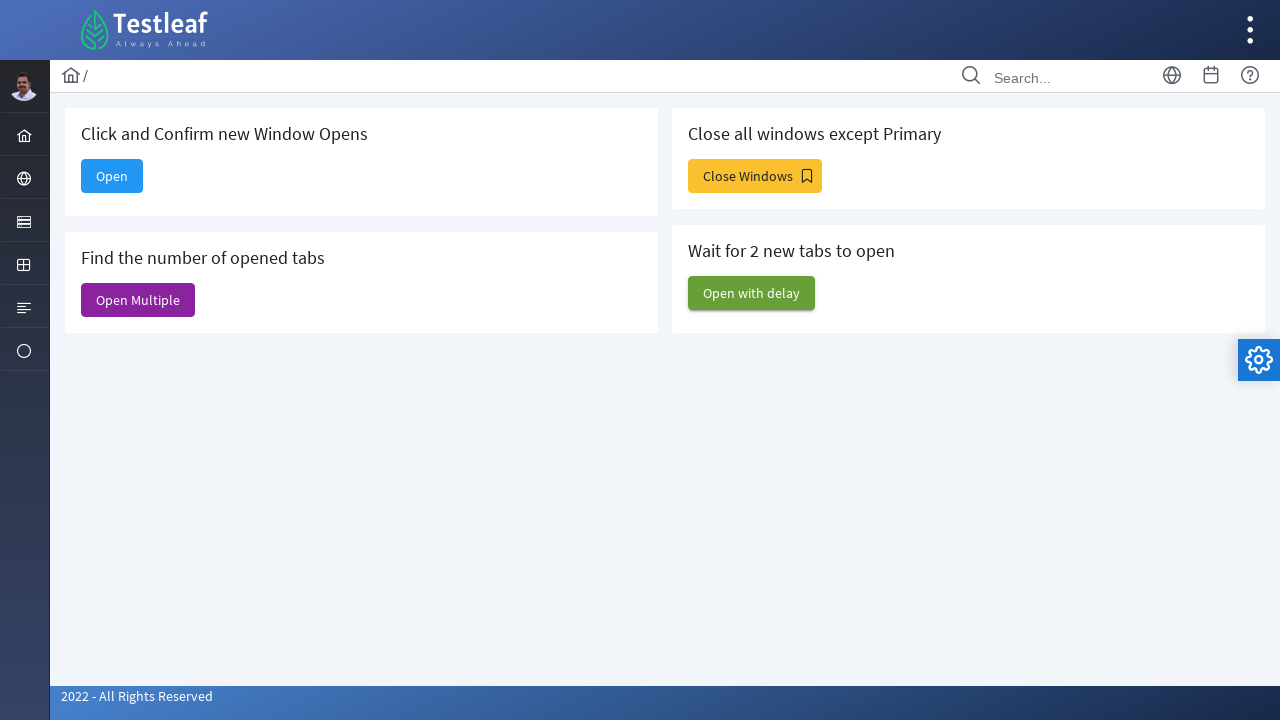

Closed second new tab from multiple windows
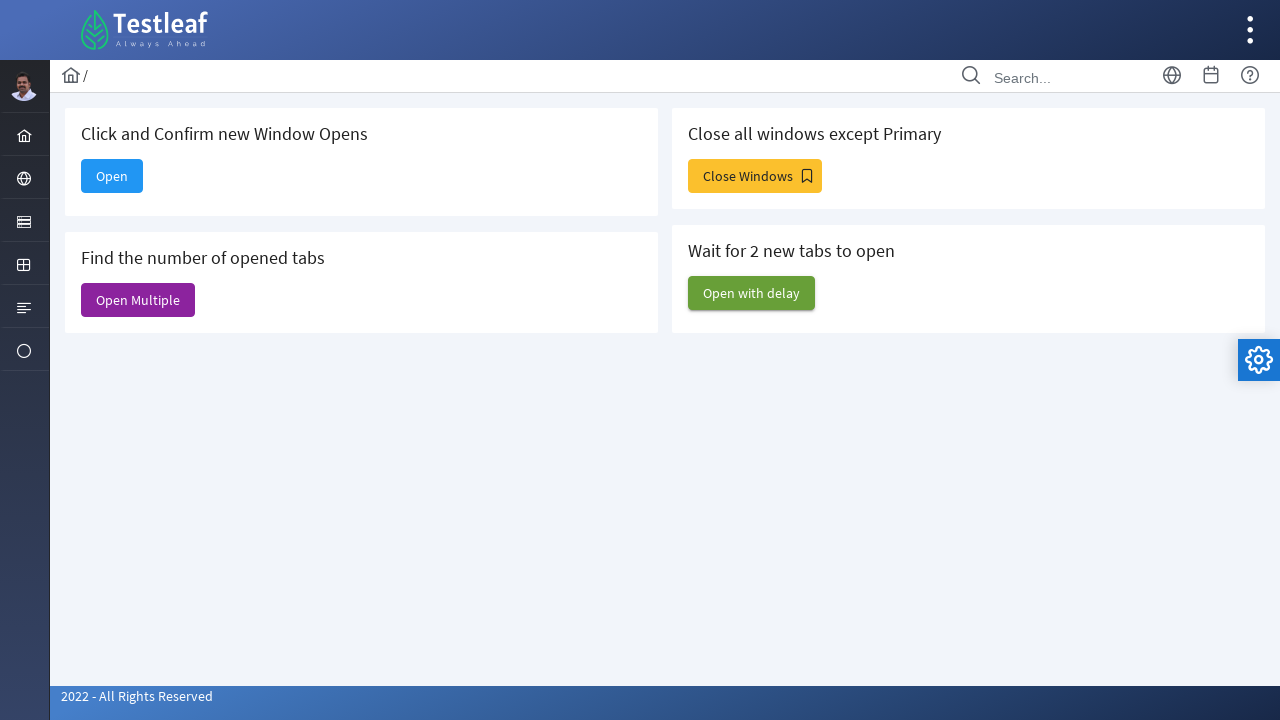

Clicked 'Close Windows' button to close all windows except primary at (755, 176) on xpath=//span[text()='Close Windows']//parent::button
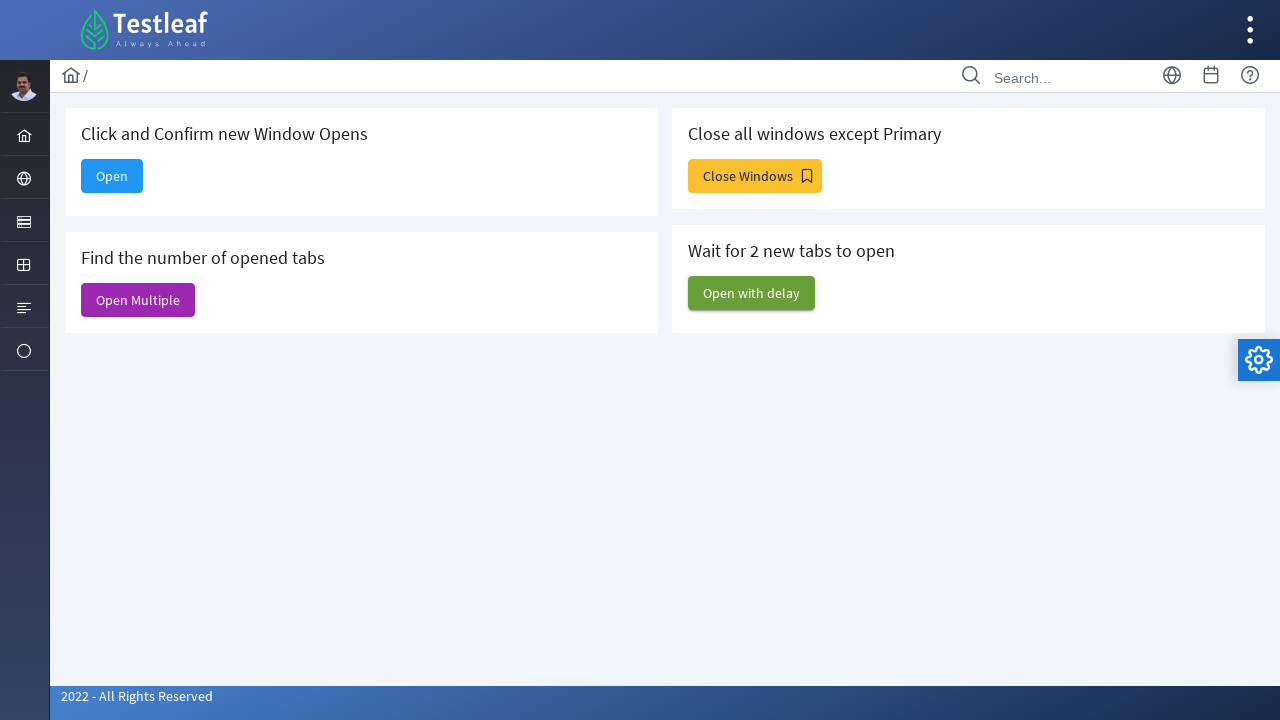

Closed the window from 'Close Windows' action
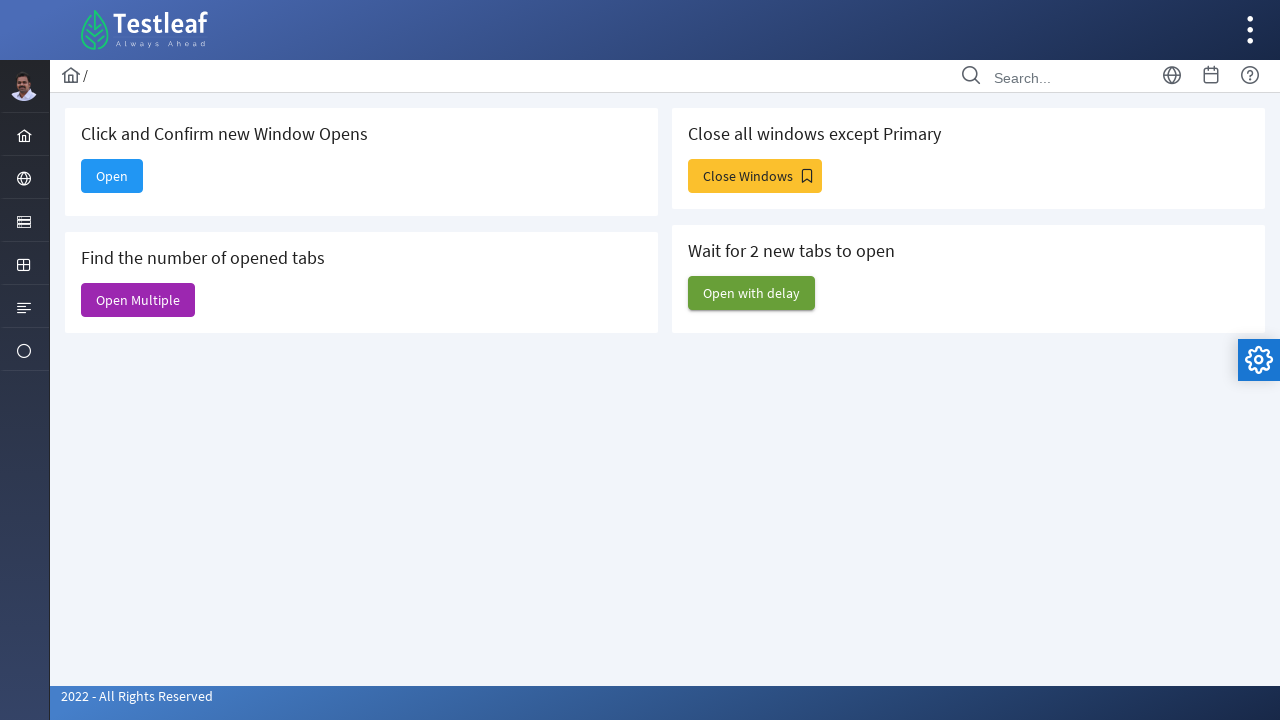

Clicked 'Open with delay' button to open windows with delay at (752, 293) on xpath=//span[text()='Open with delay']//parent::button
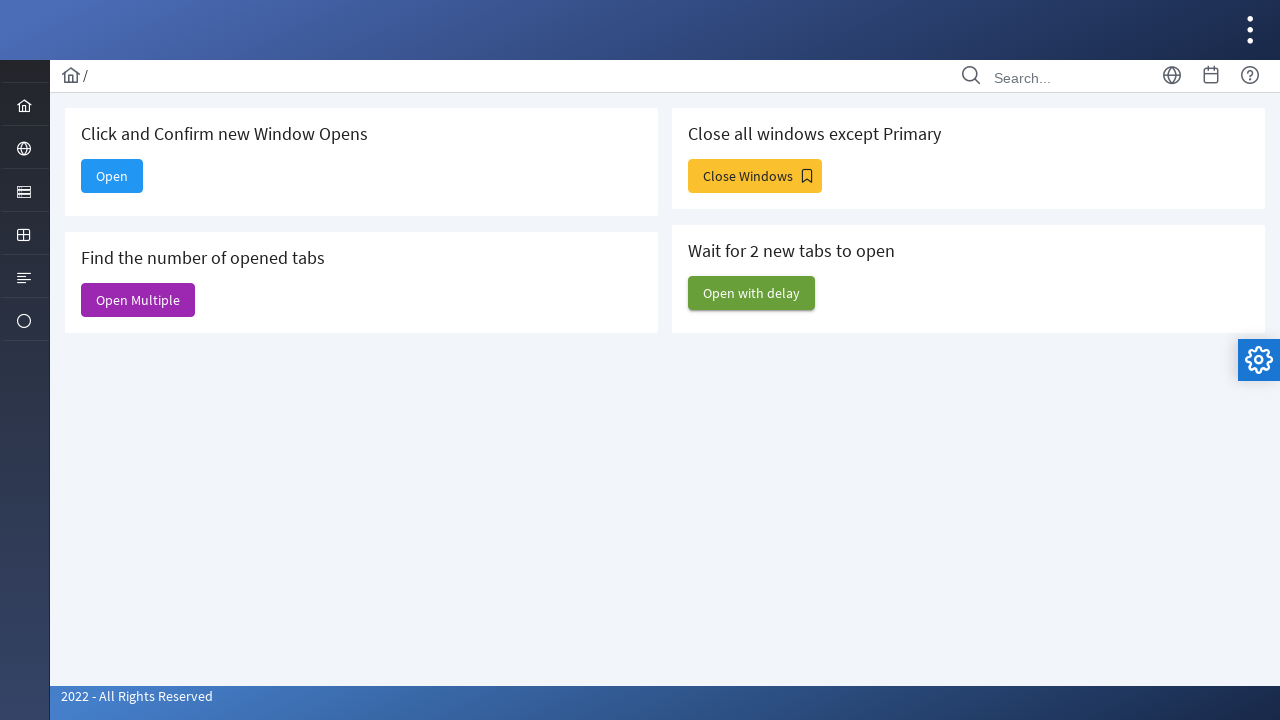

Waited 2 seconds for delayed windows to fully load
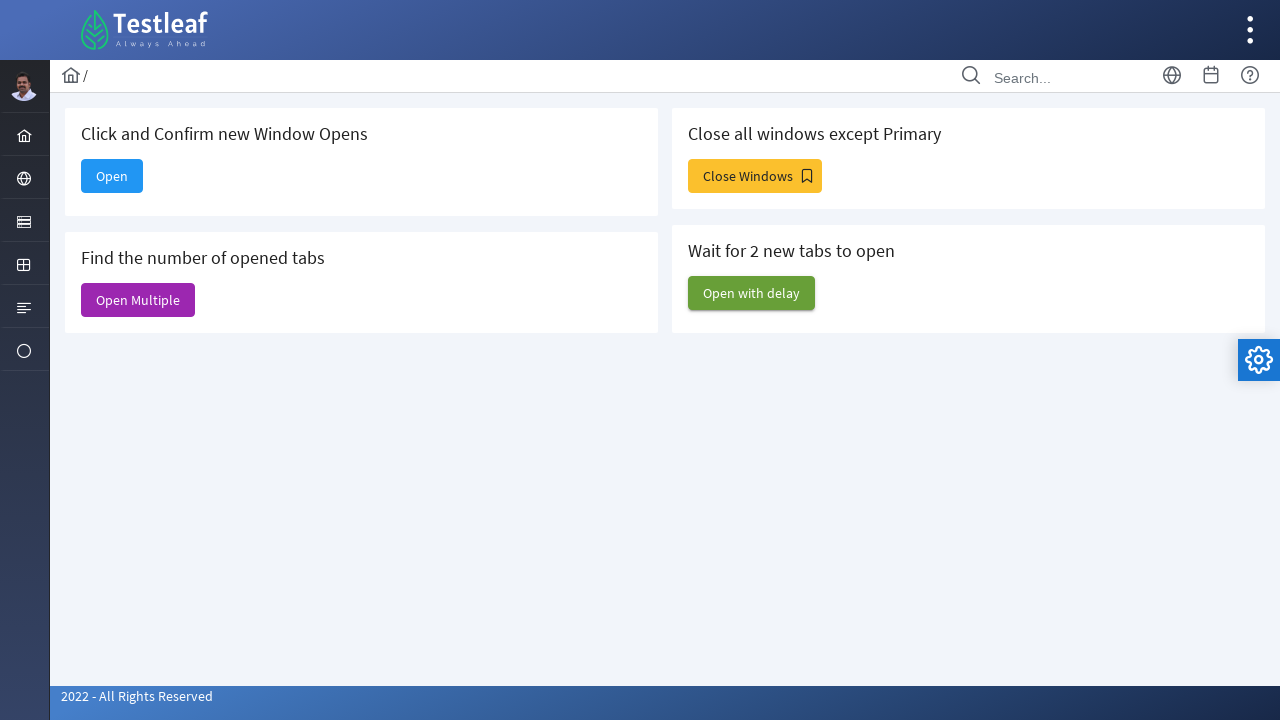

Counted 6 total tabs/windows opened with delay
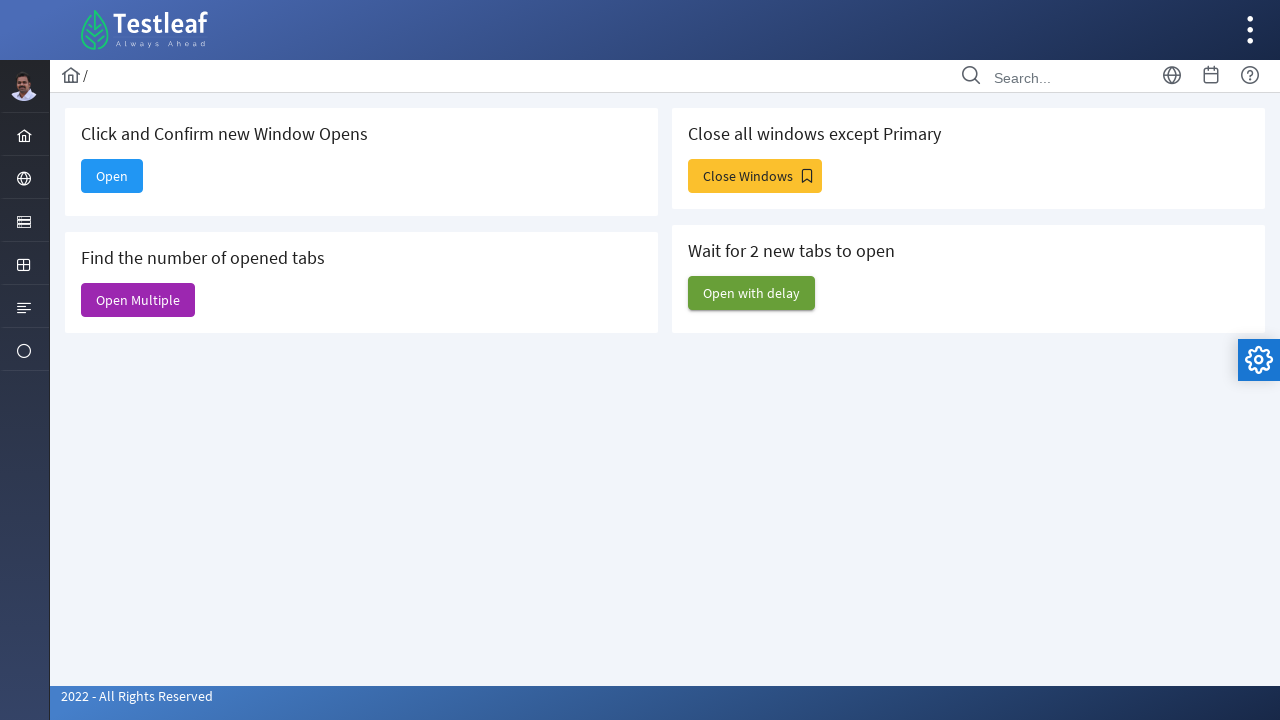

Closed first delayed window tab
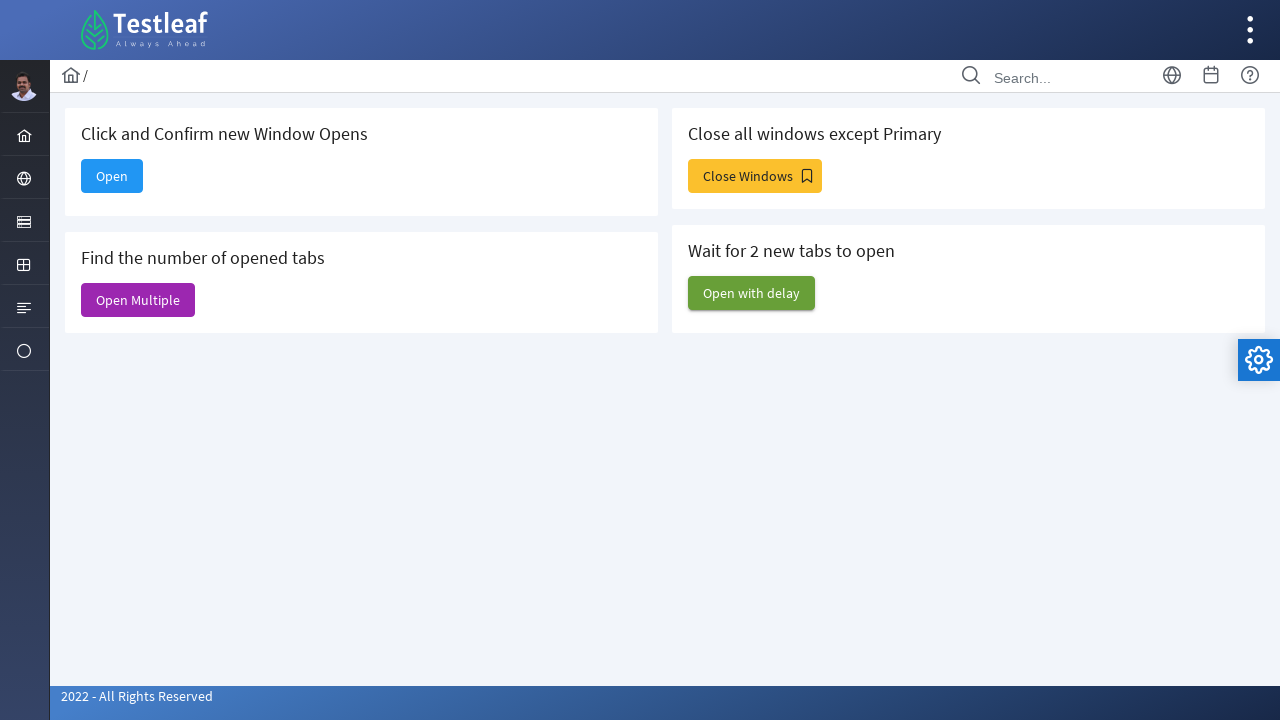

Closed second delayed window tab
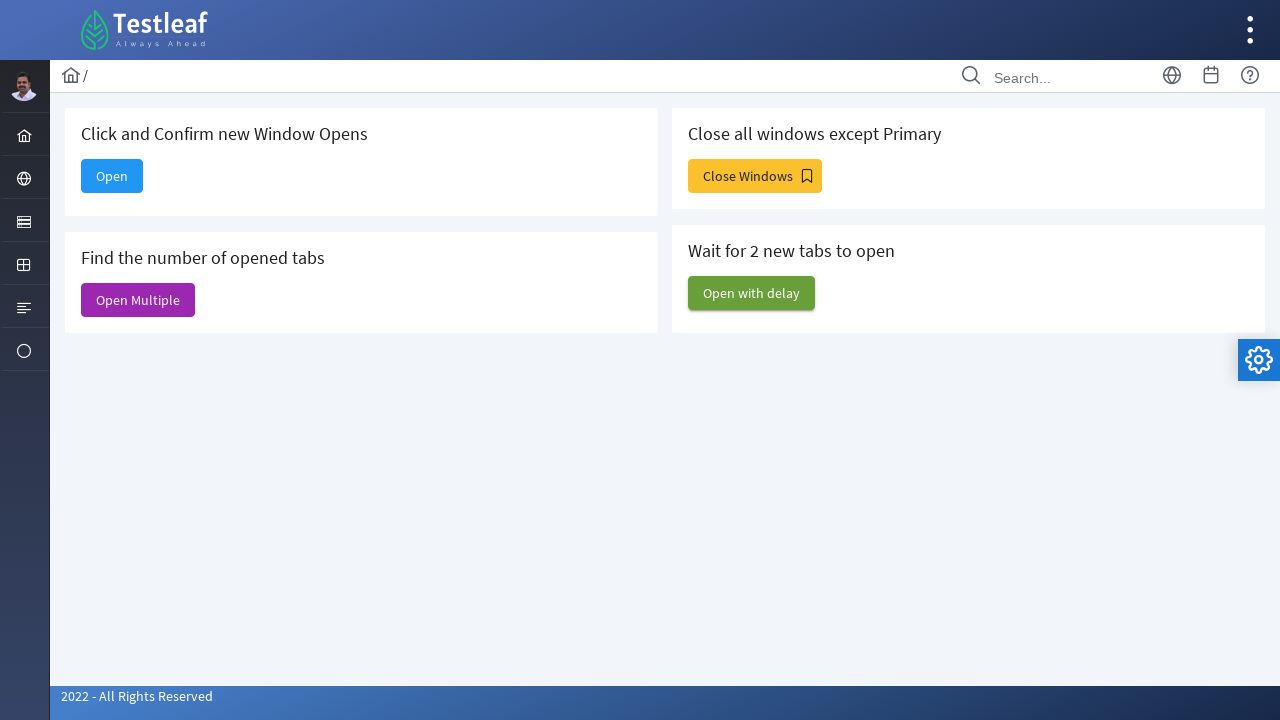

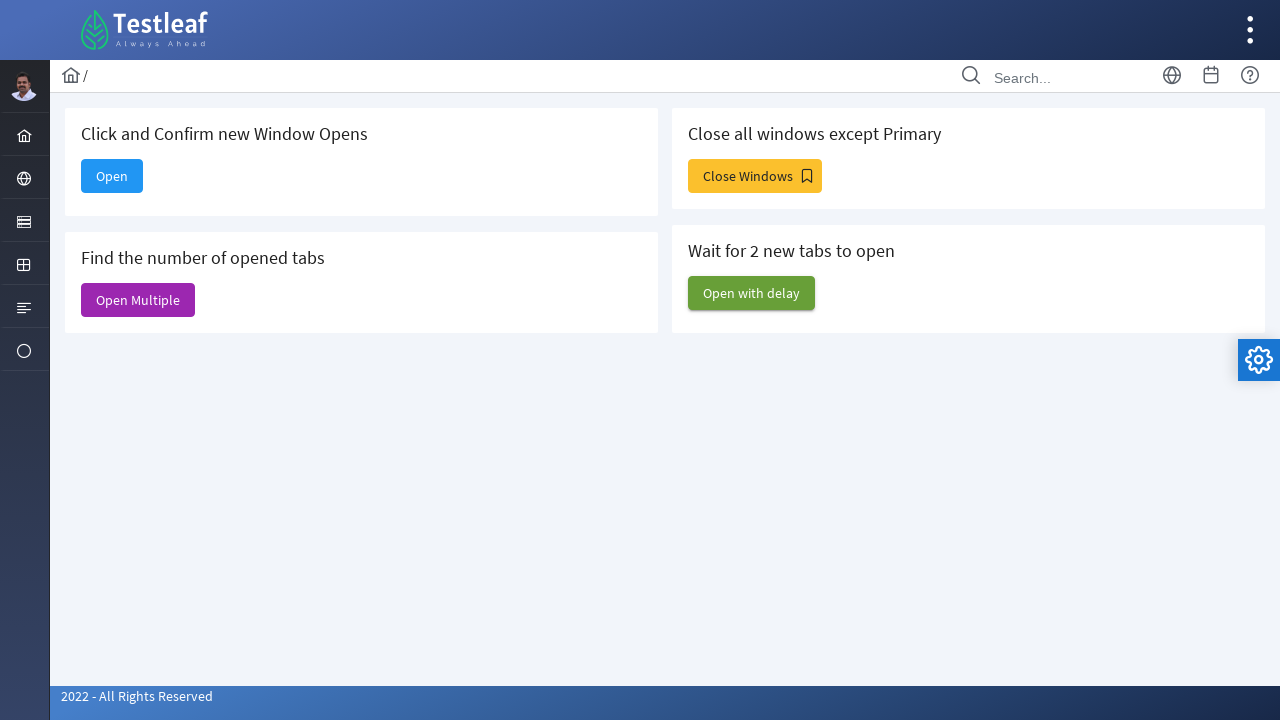